Waits for a price to reach $100, clicks book button, then solves a math problem and submits the answer

Starting URL: http://suninjuly.github.io/explicit_wait2.html

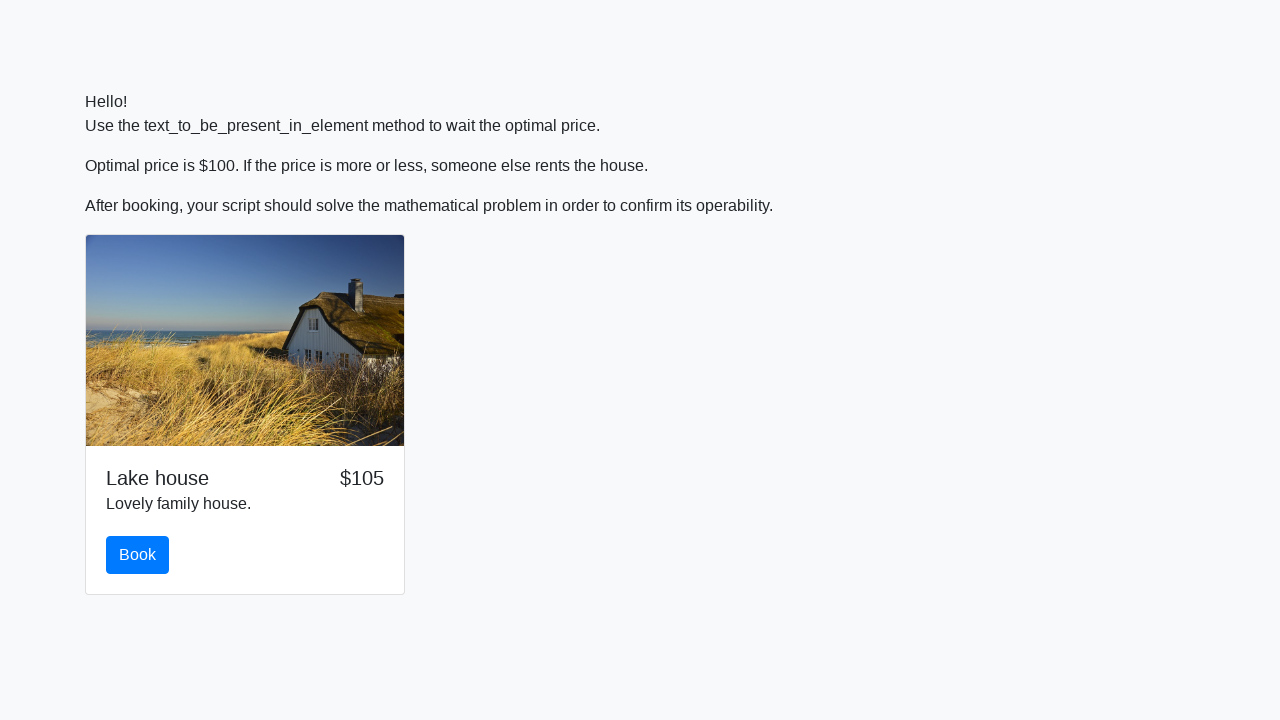

Waited for price to reach $100
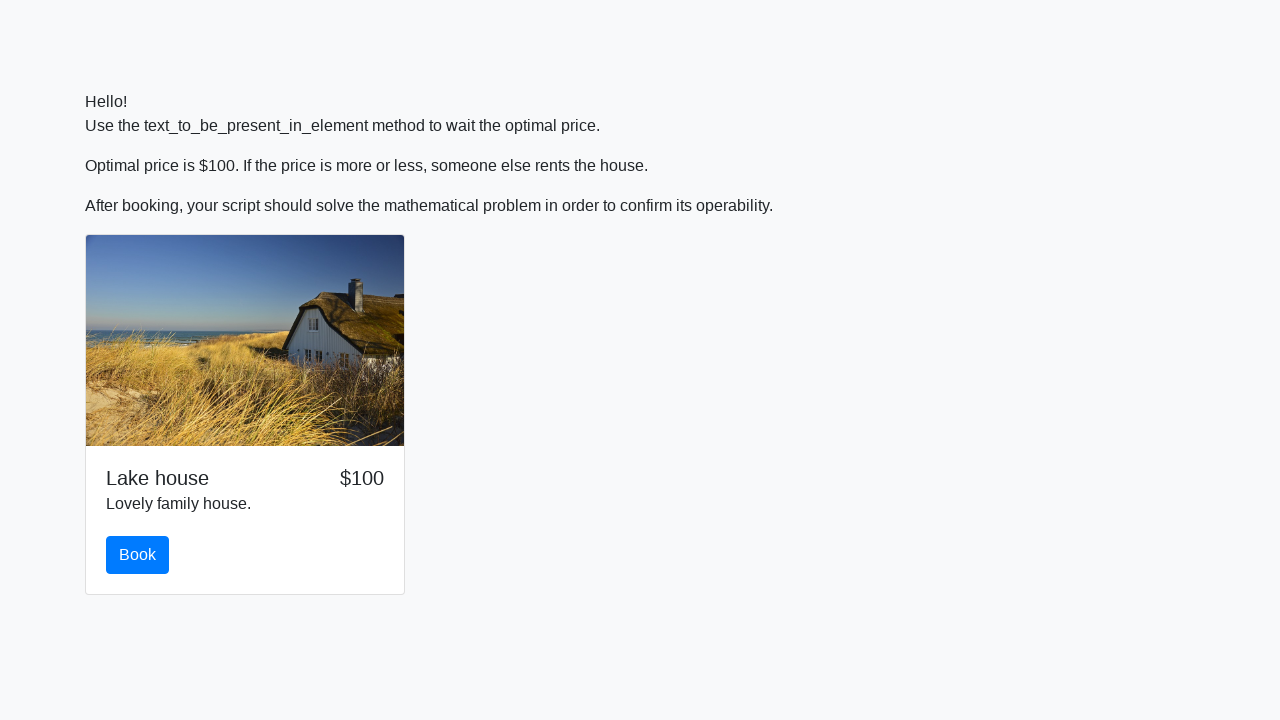

Clicked book button at (138, 555) on #book
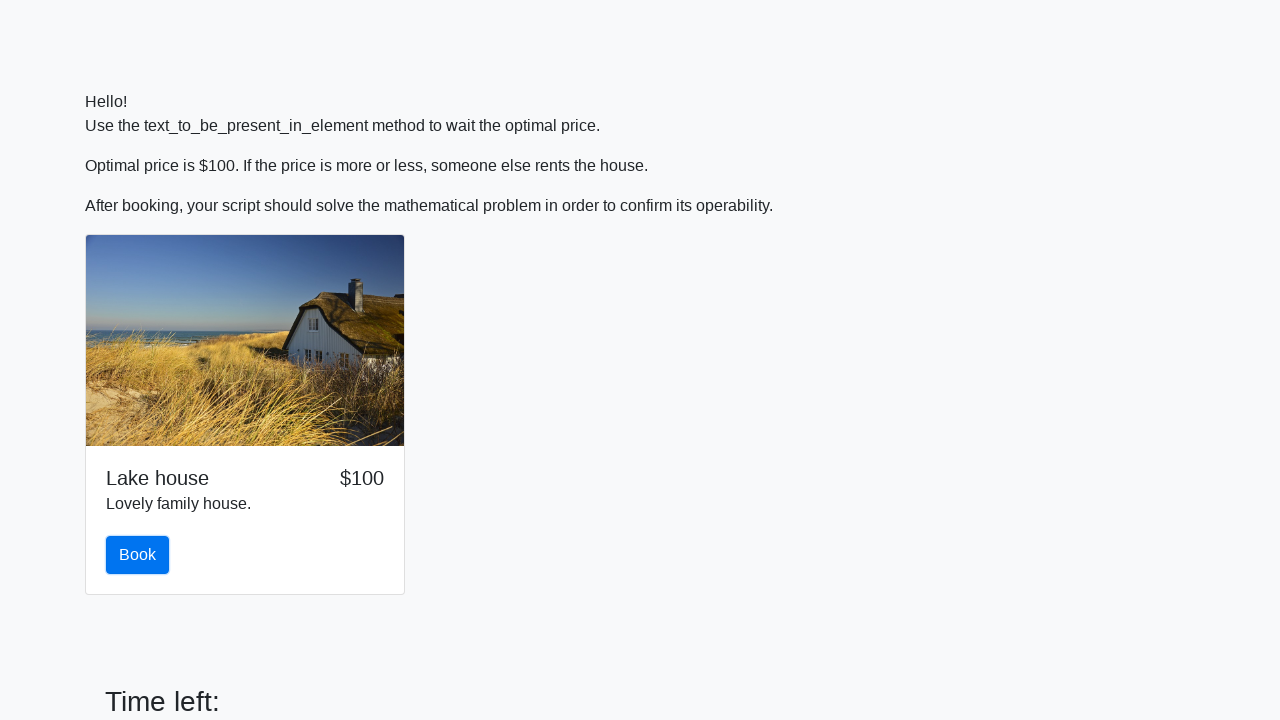

Retrieved x value from input field
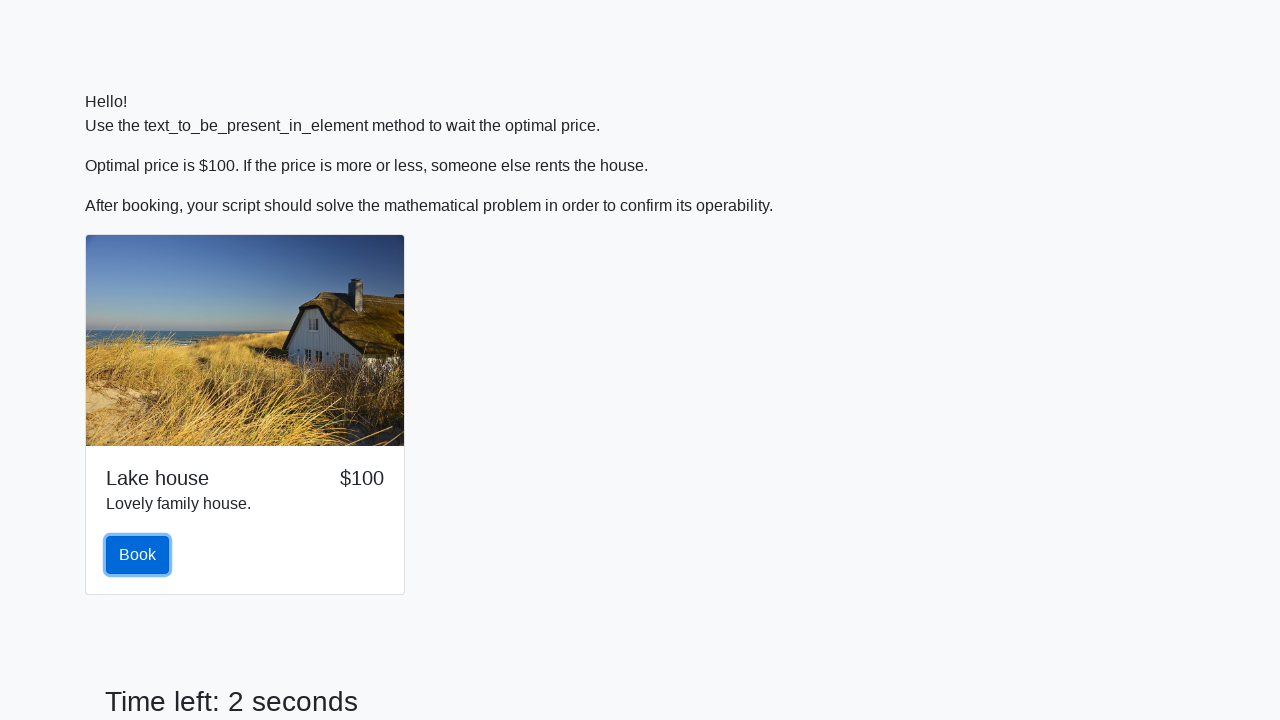

Calculated math result: log(abs(12*sin(144))) = 1.7736394770599349
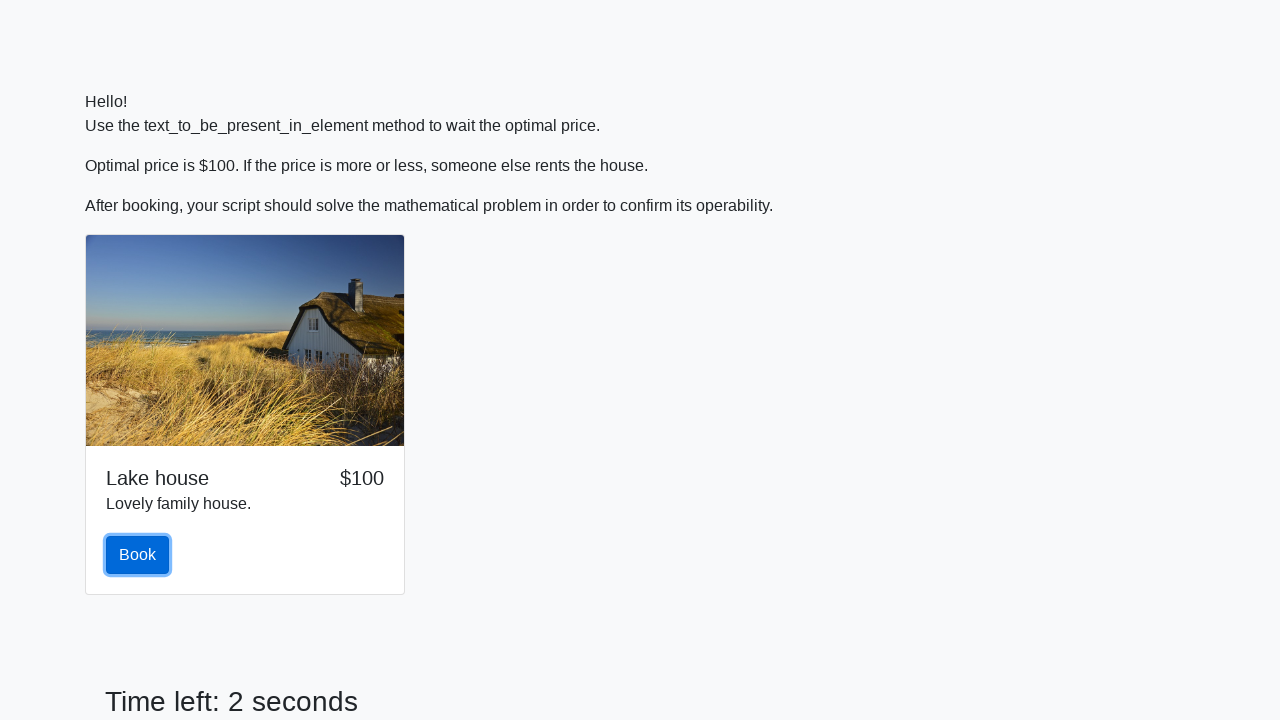

Filled answer field with calculated result: 1.7736394770599349 on #answer
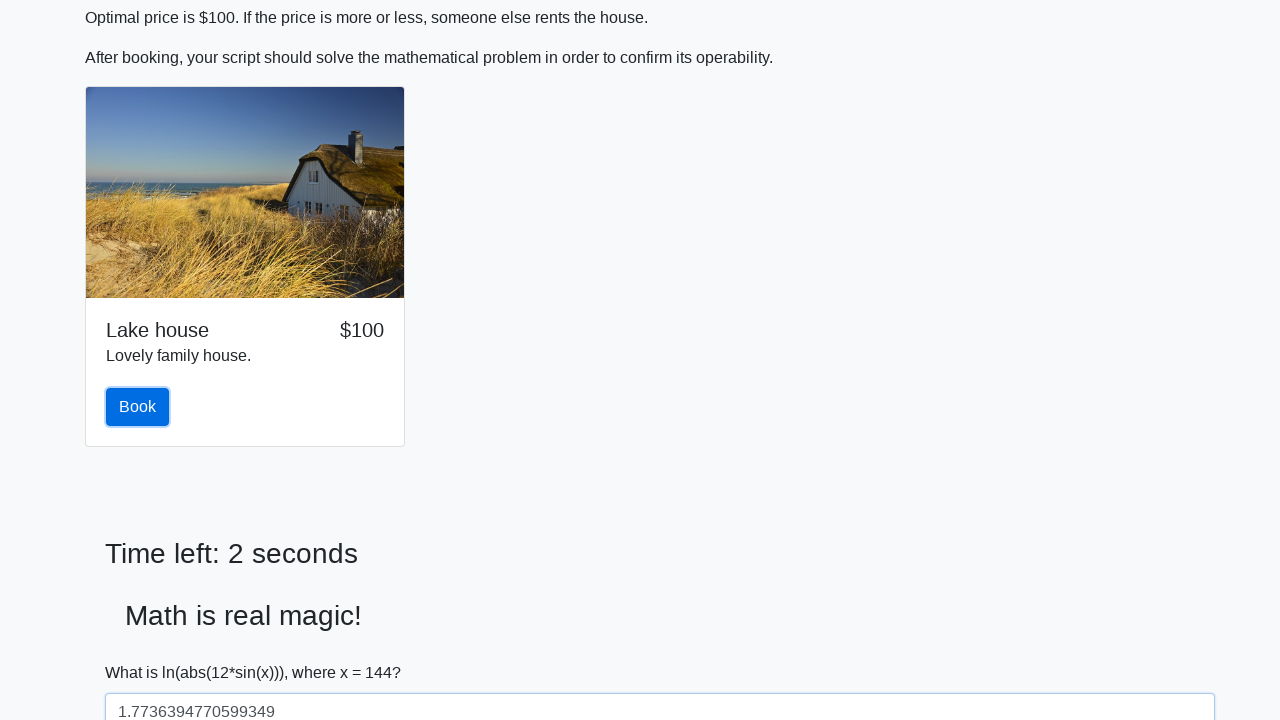

Clicked solve button to submit answer at (143, 651) on #solve
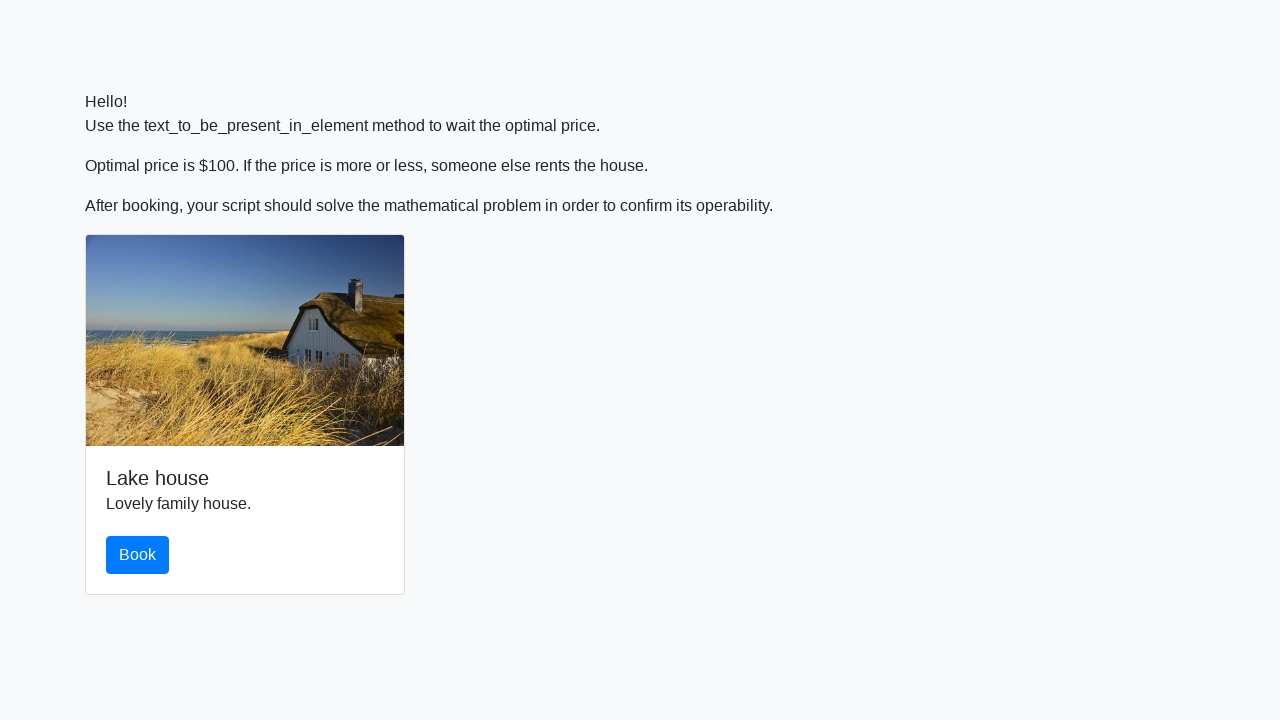

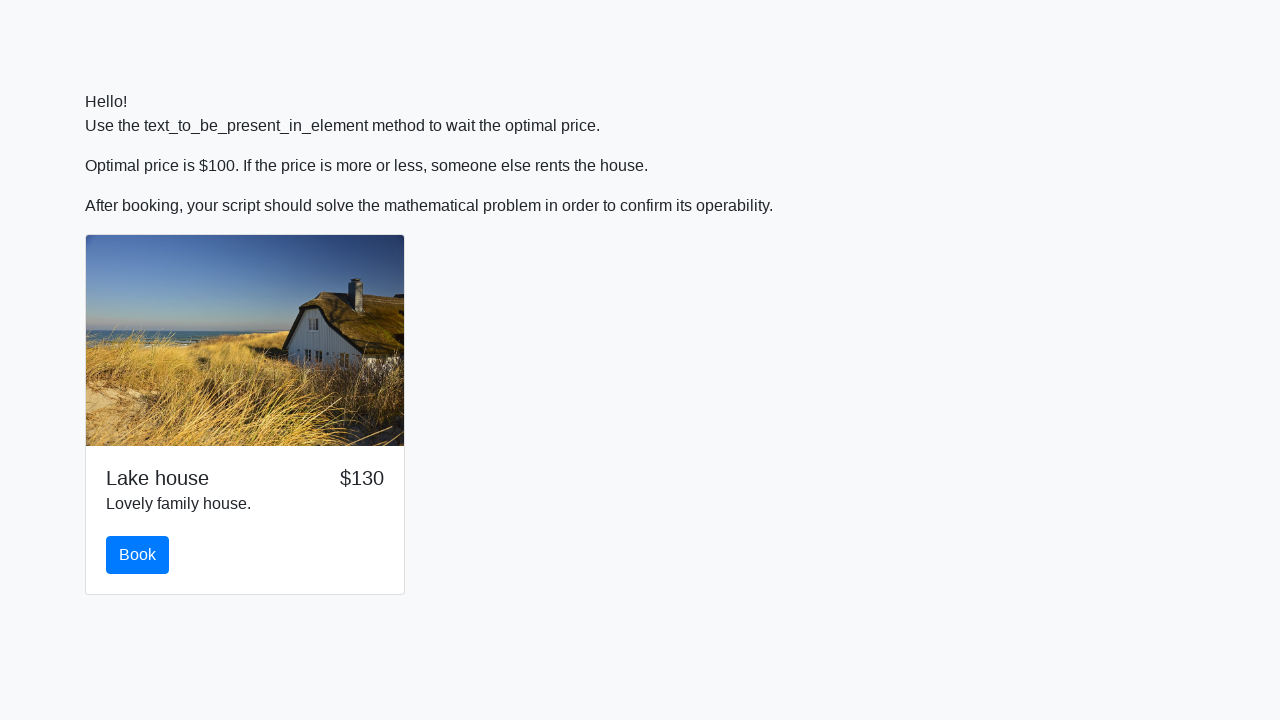